Tests form interactions and alert handling on a training ground page by filling text inputs and clicking buttons that trigger alerts

Starting URL: https://techstepacademy.com/training-ground

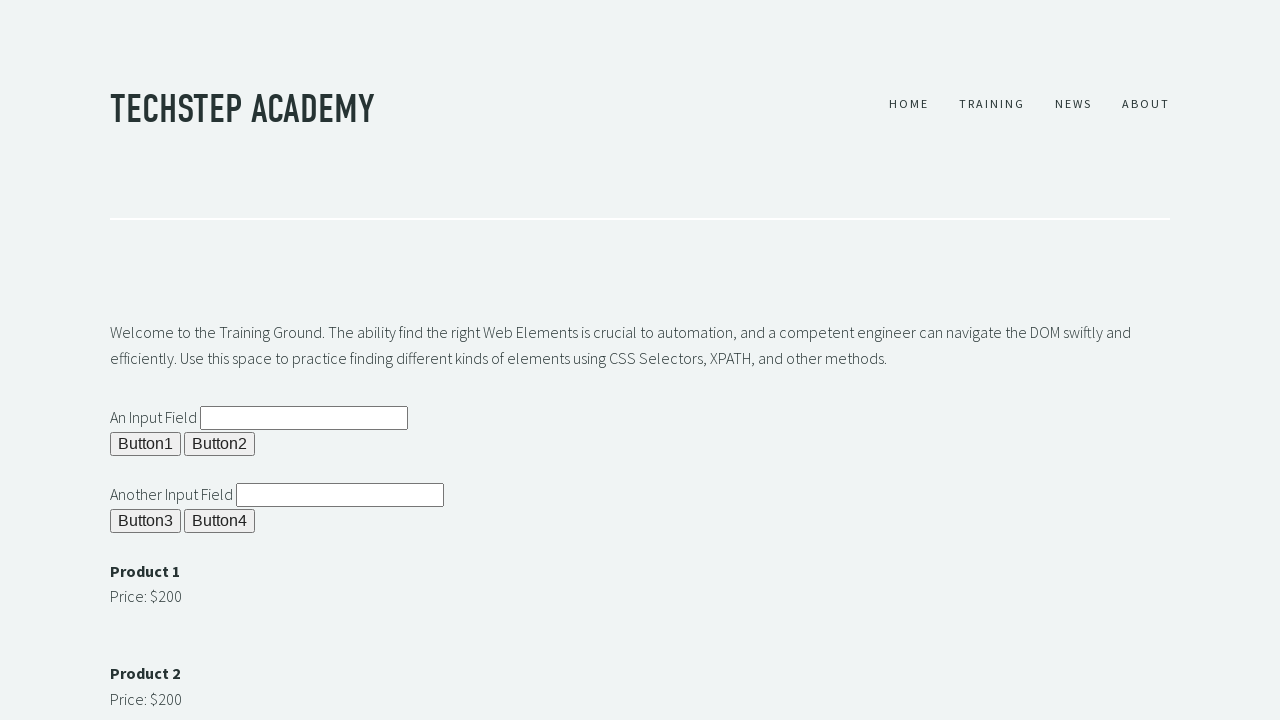

Filled first text input field with 'sample text...' on #ipt1
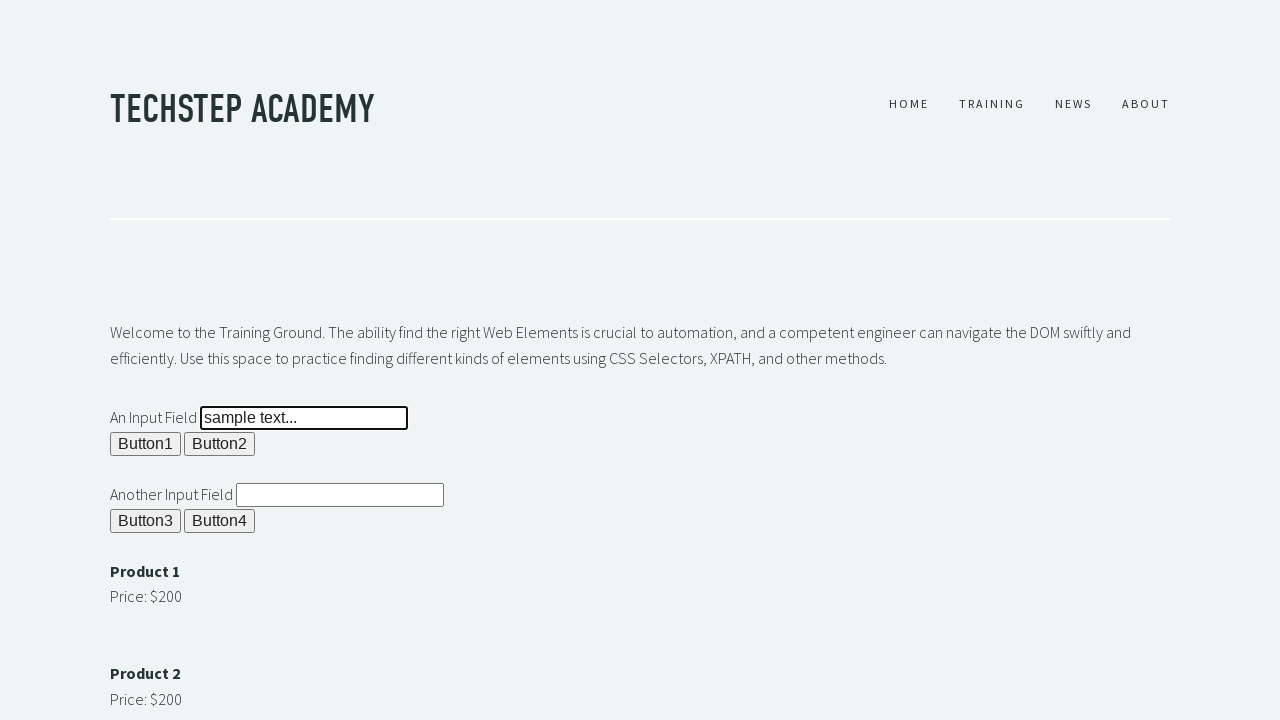

Clicked button 1 at (146, 444) on #b1
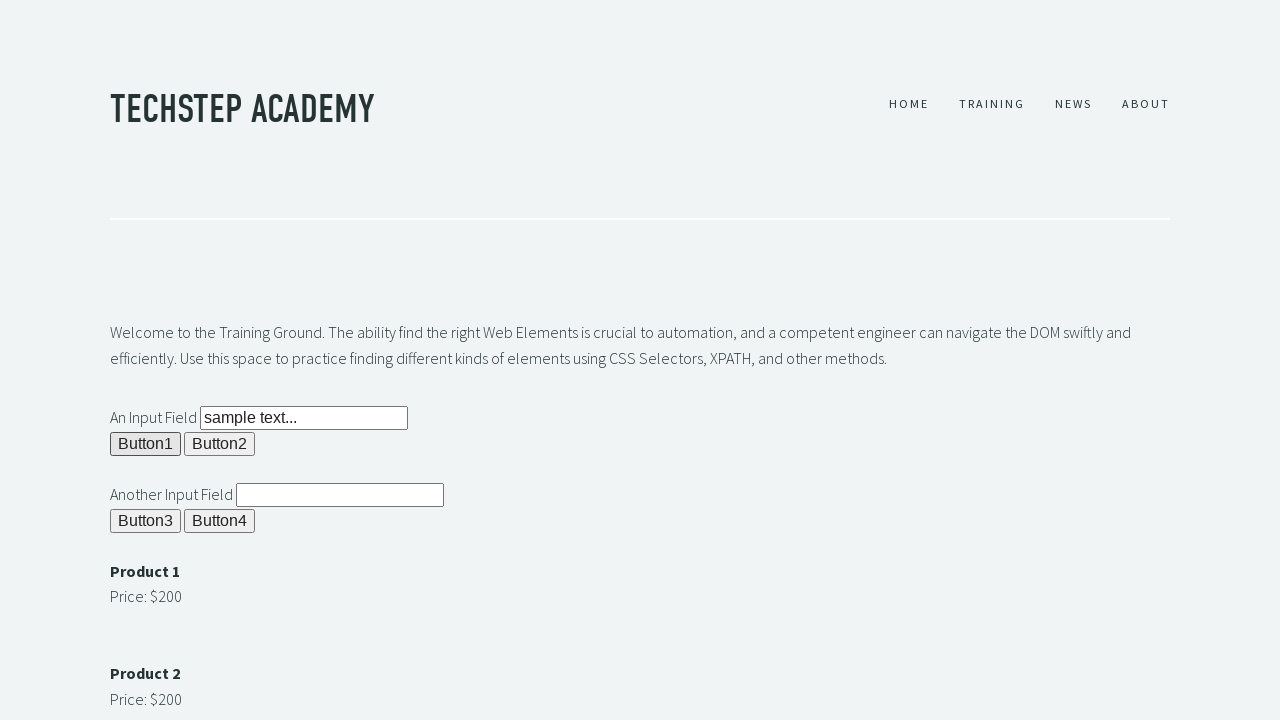

Accepted alert from button 1
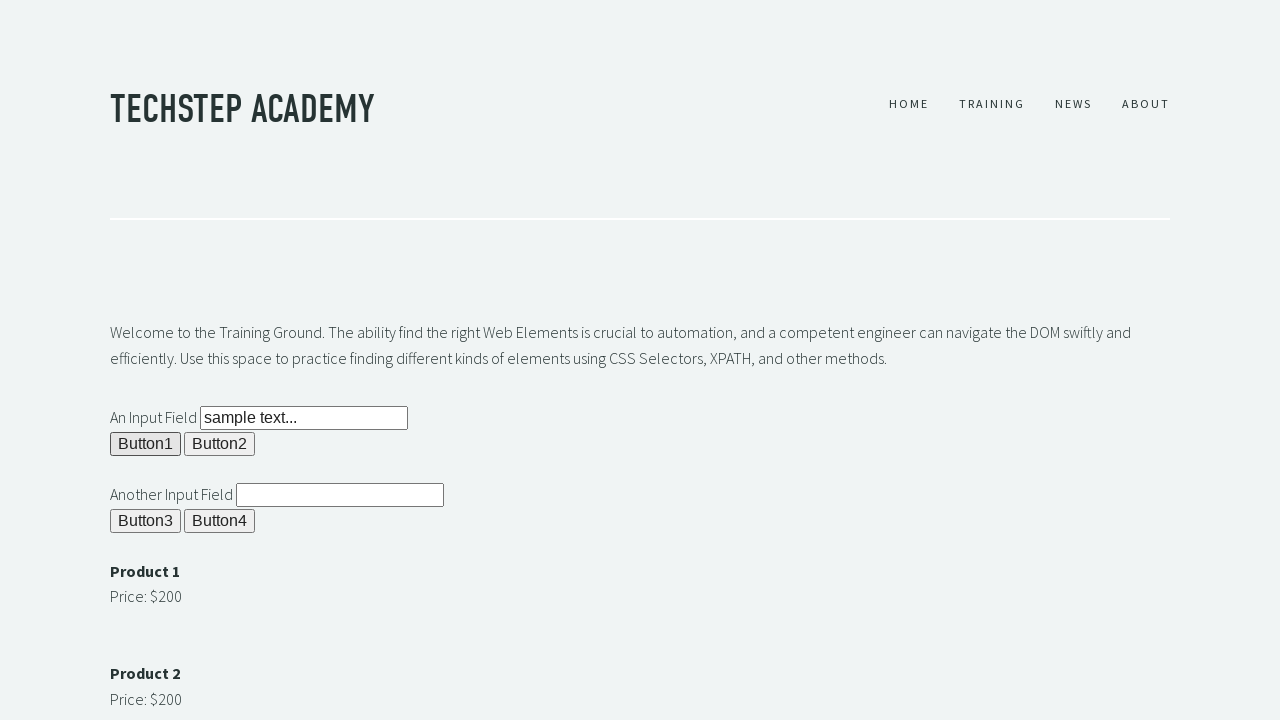

Clicked button 2 at (220, 444) on #b2
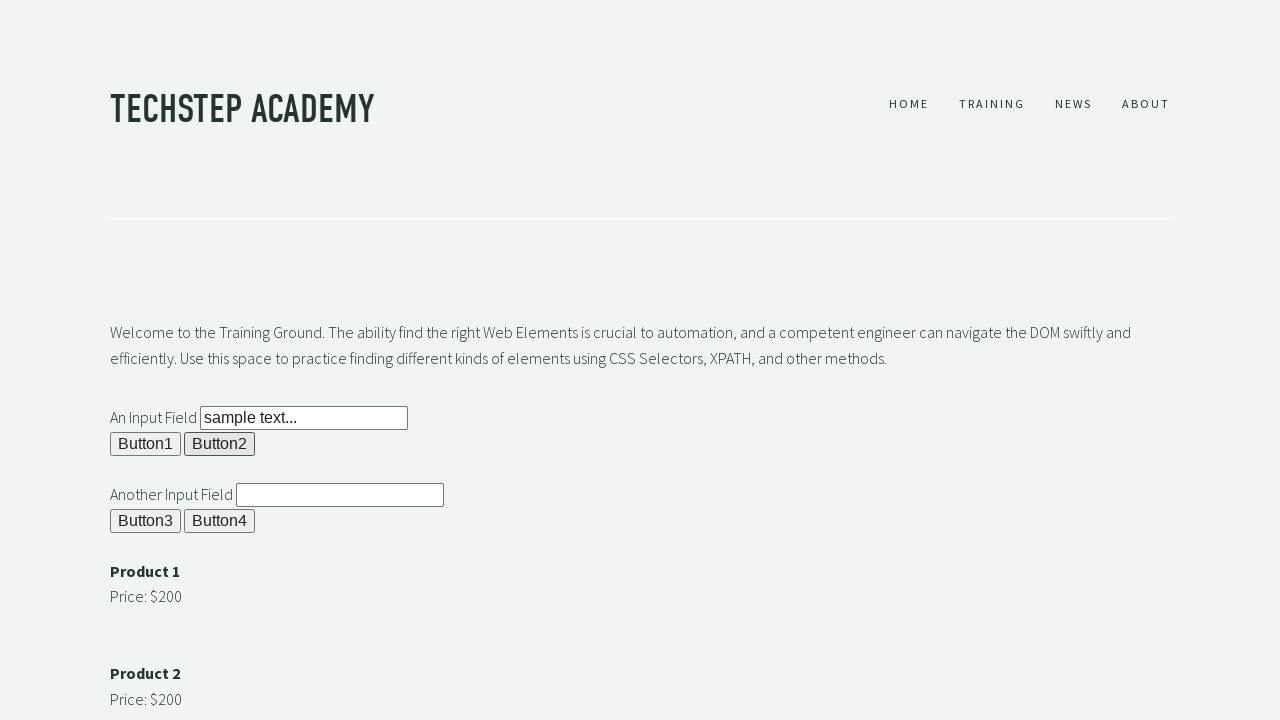

Accepted alert from button 2
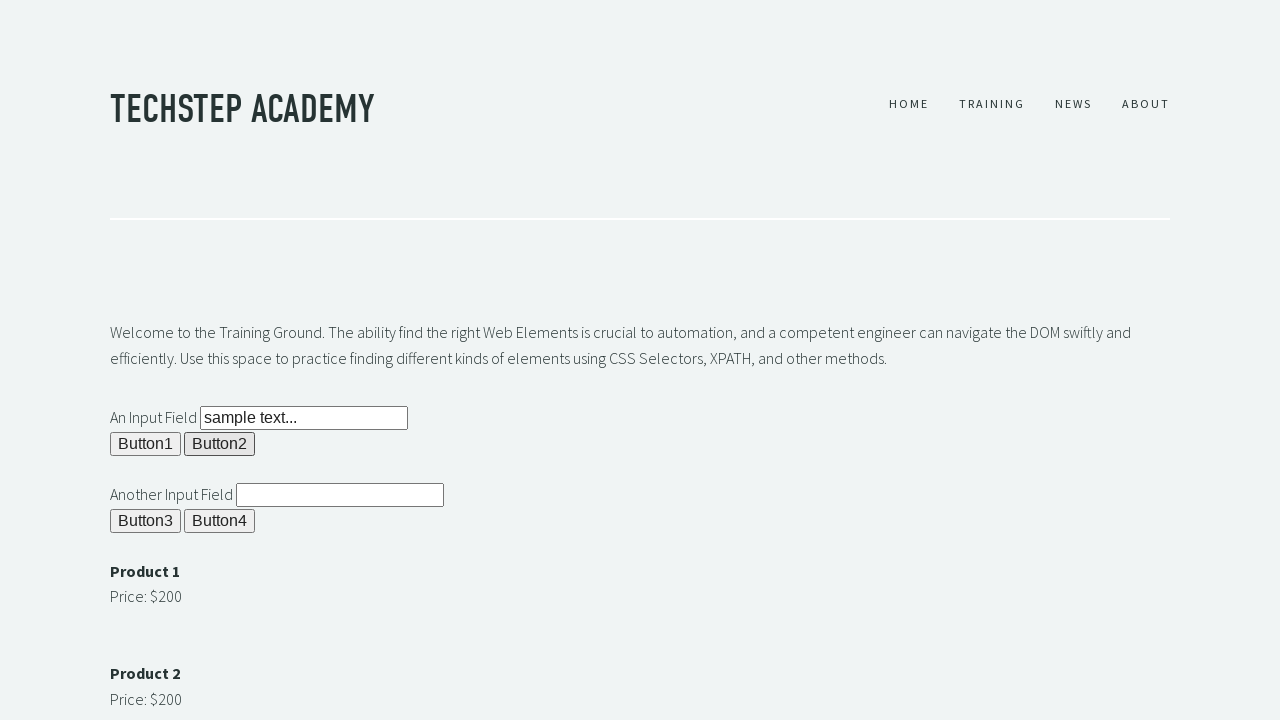

Filled second text input field with 'sample text...' on #ipt2
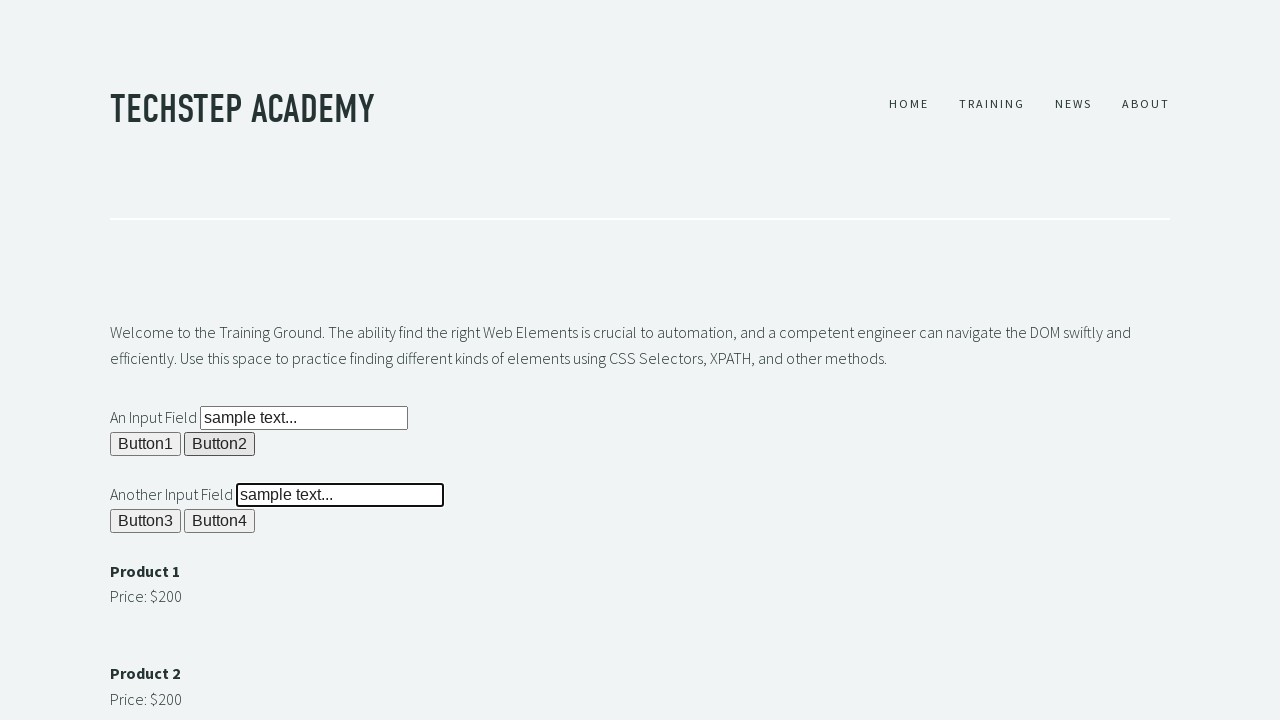

Clicked button 3 at (146, 521) on #b3
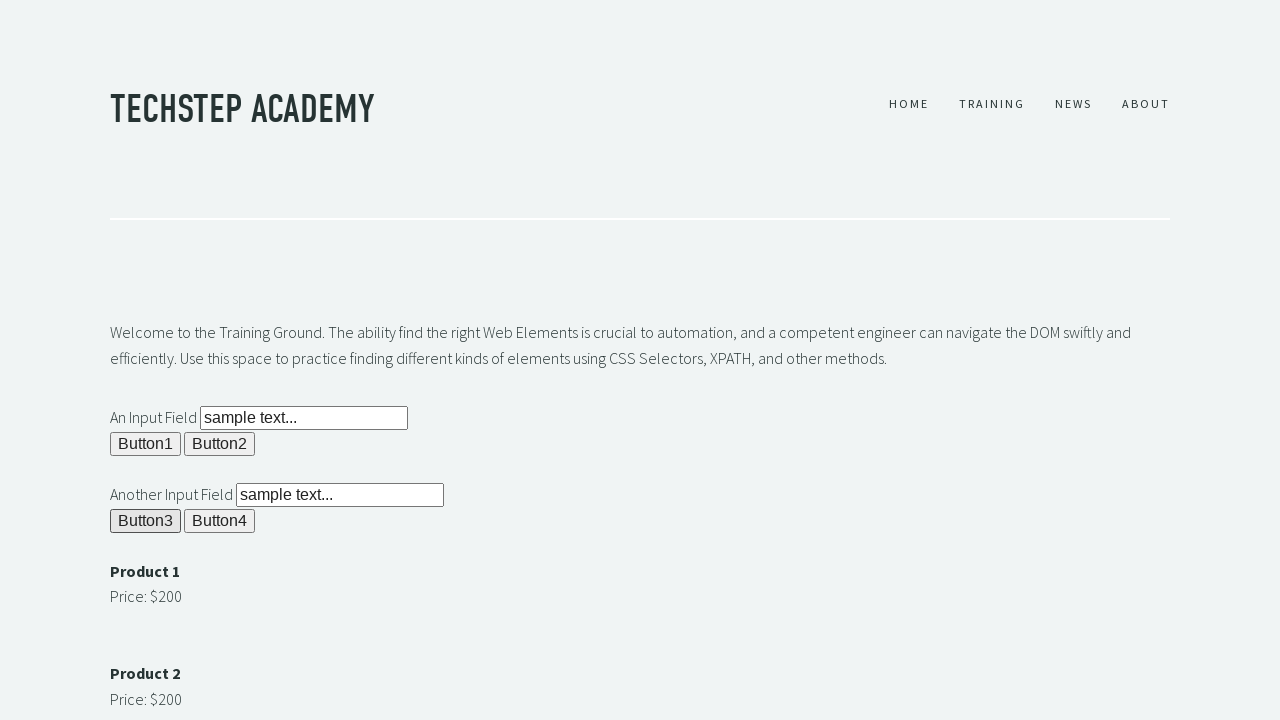

Accepted alert from button 3
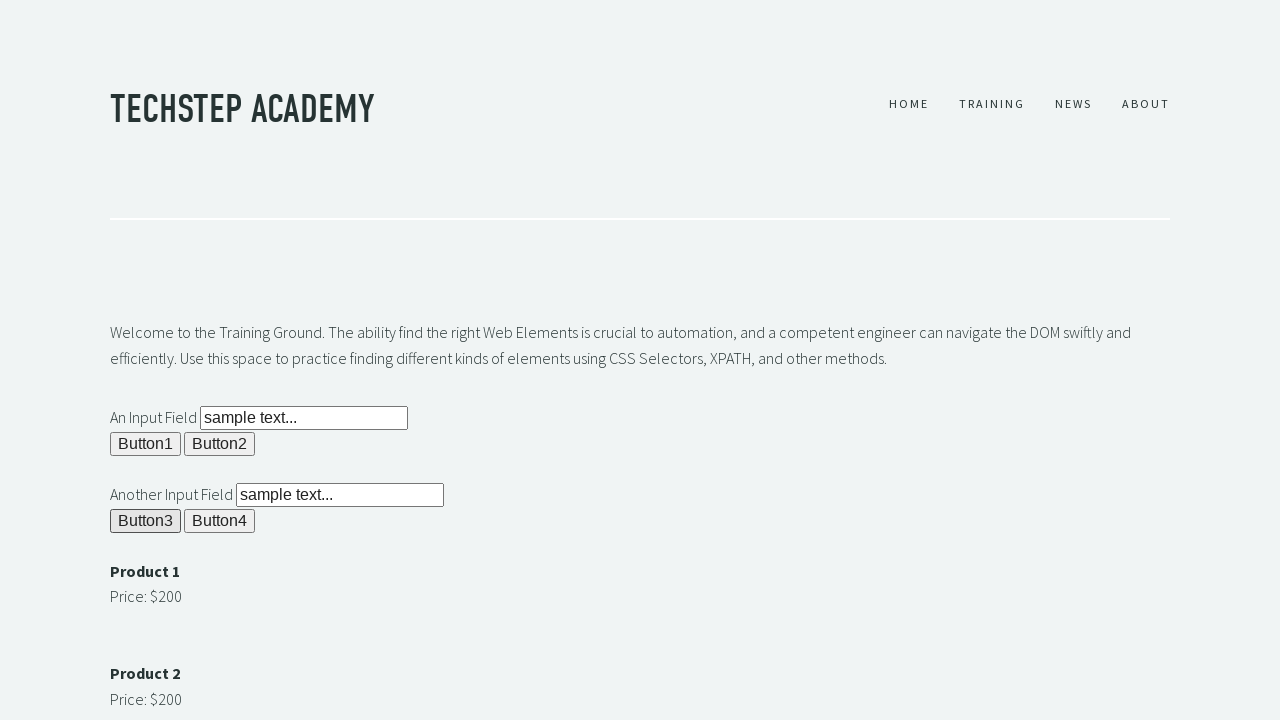

Clicked button 4 at (220, 521) on #b4
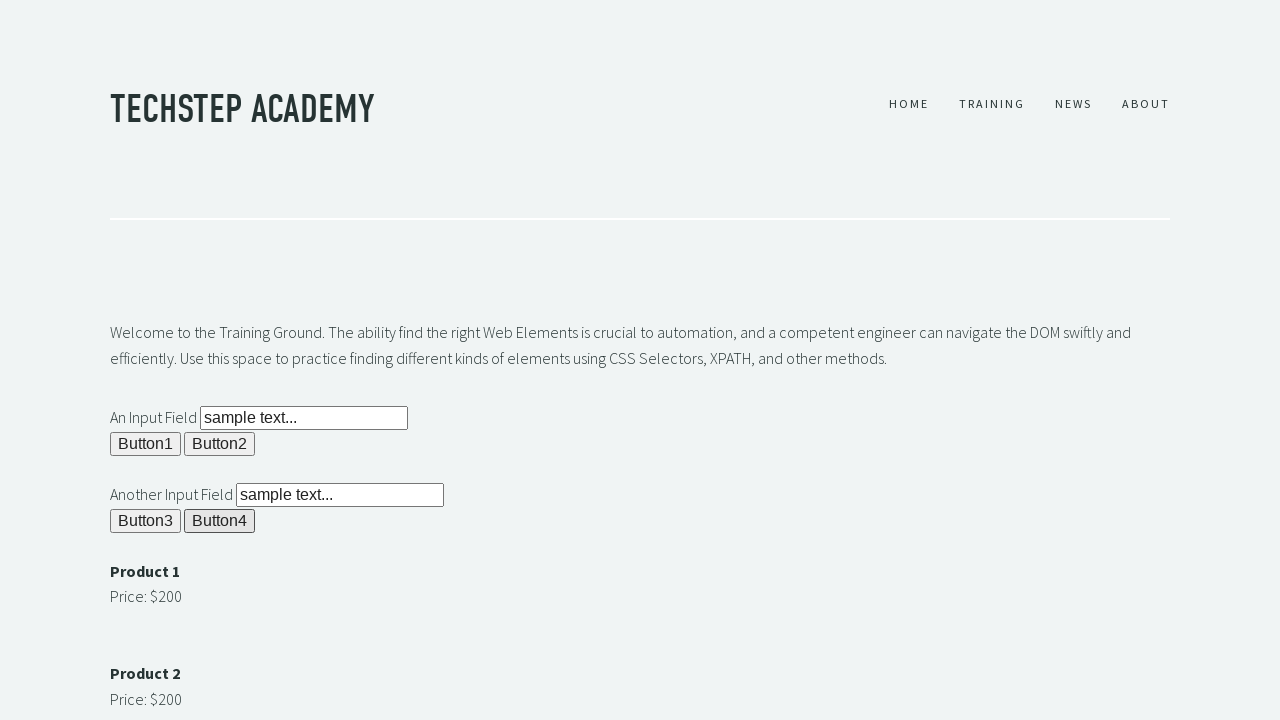

Accepted alert from button 4
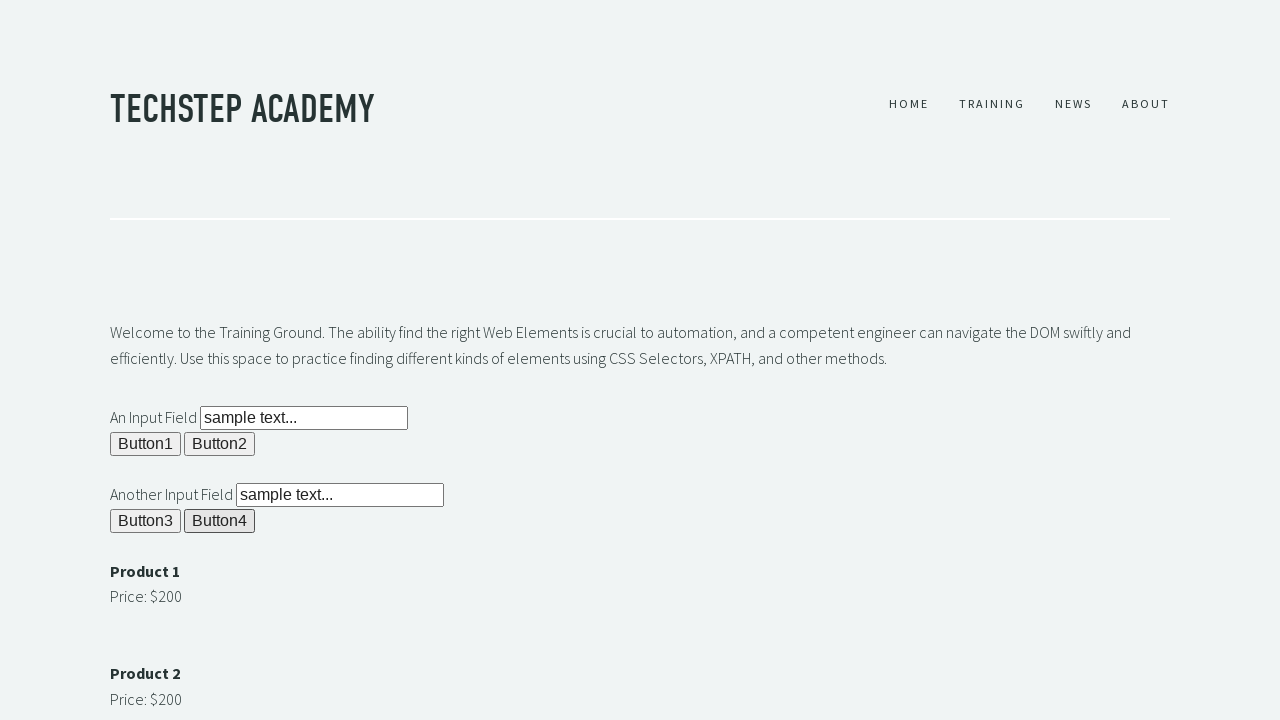

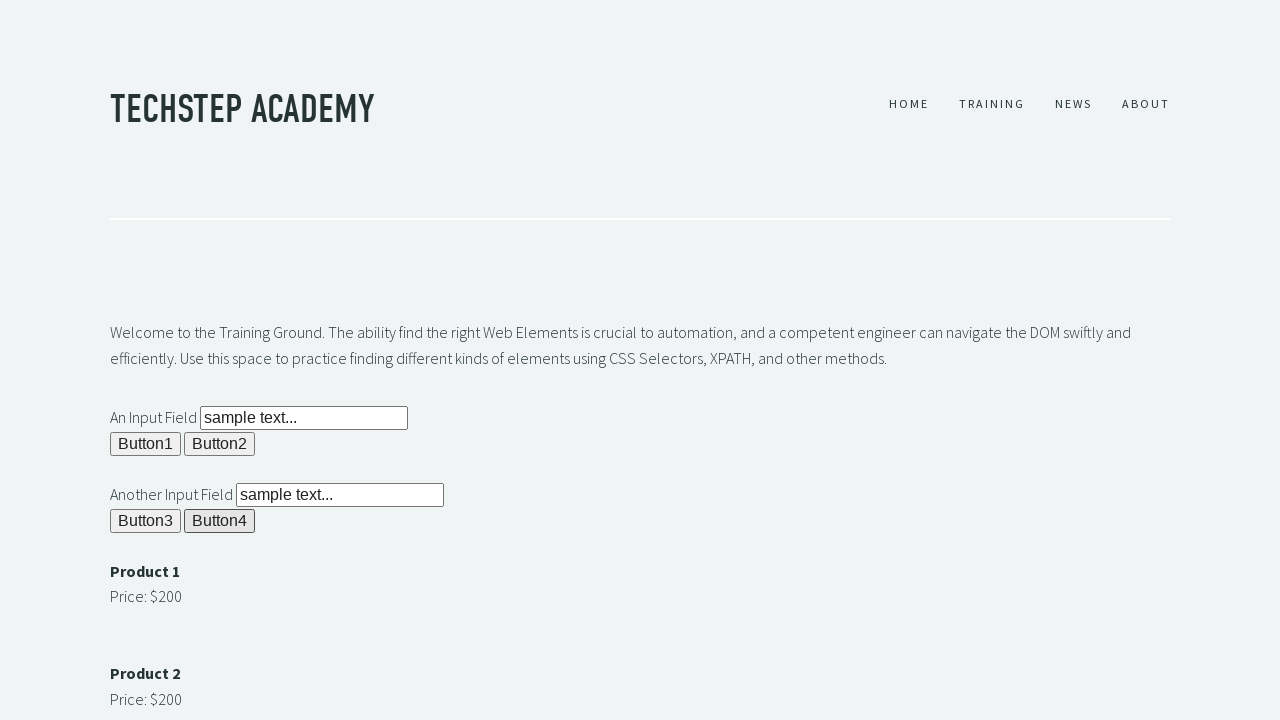